Tests finding a link by calculated text value, clicking it, then filling out a form with personal information (first name, last name, city, country) and submitting it.

Starting URL: http://suninjuly.github.io/find_link_text

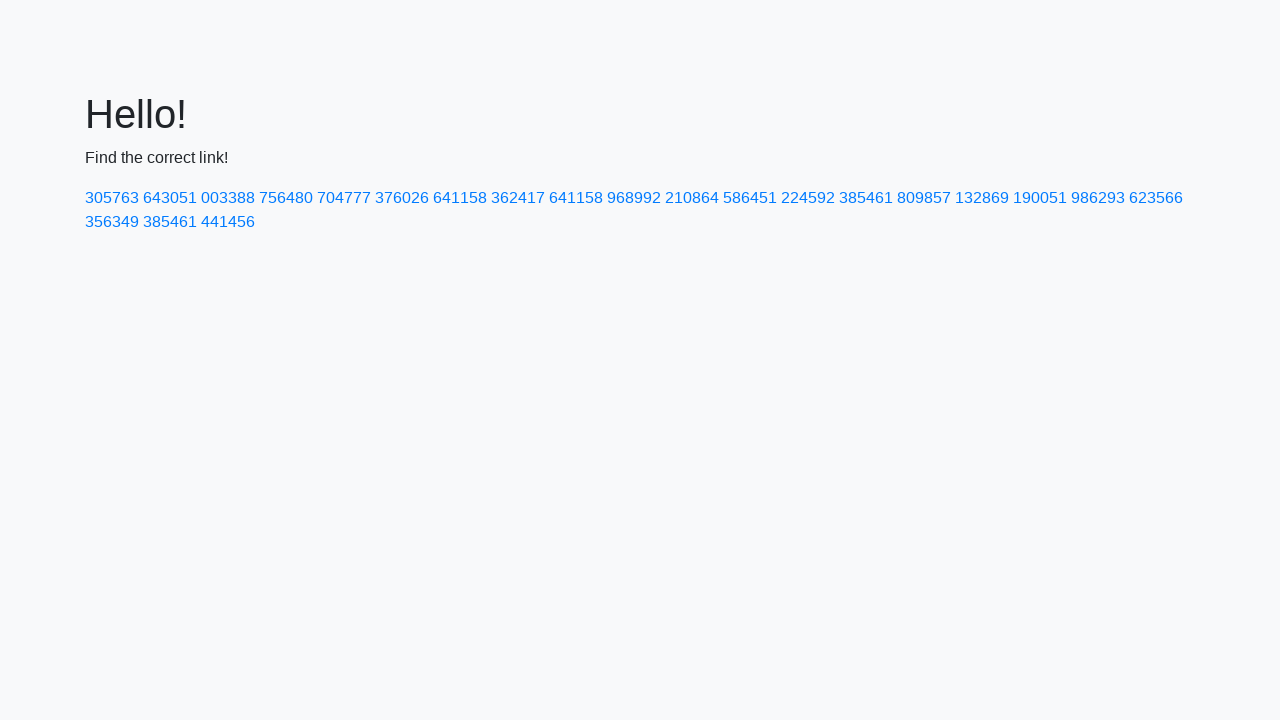

Calculated link text value using mathematical formula
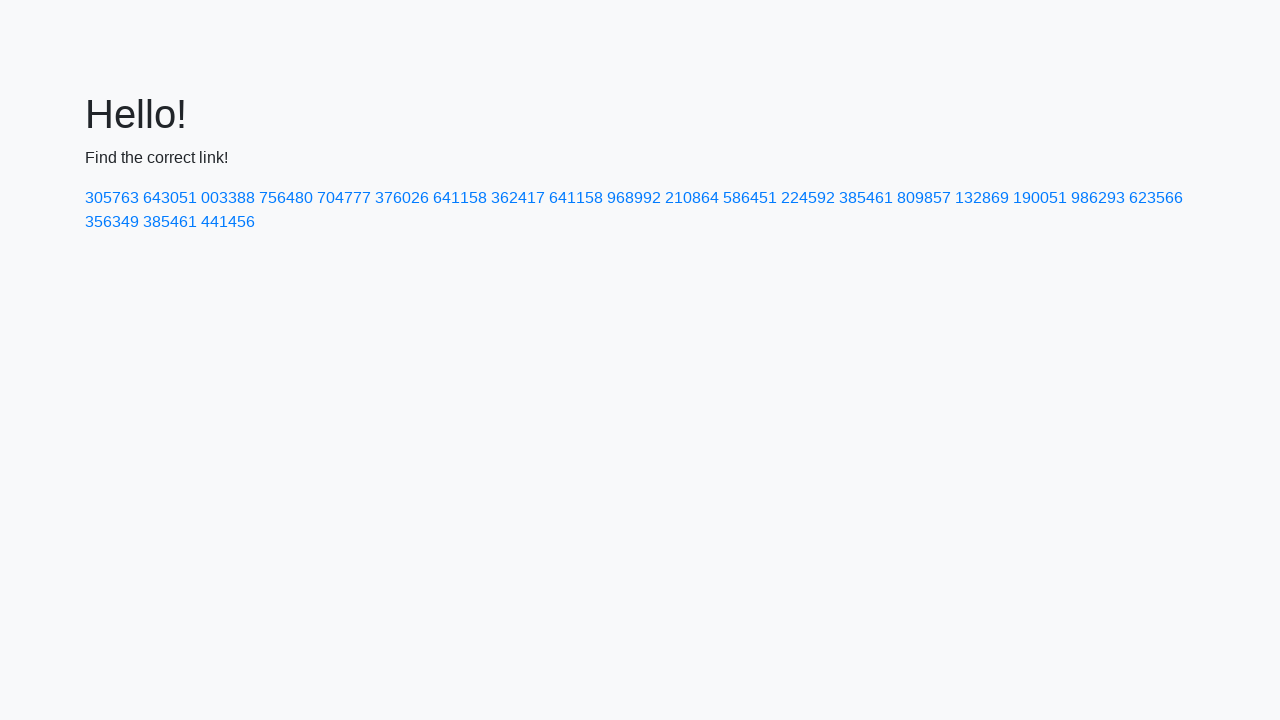

Clicked link with calculated text '224592' at (808, 198) on text=224592
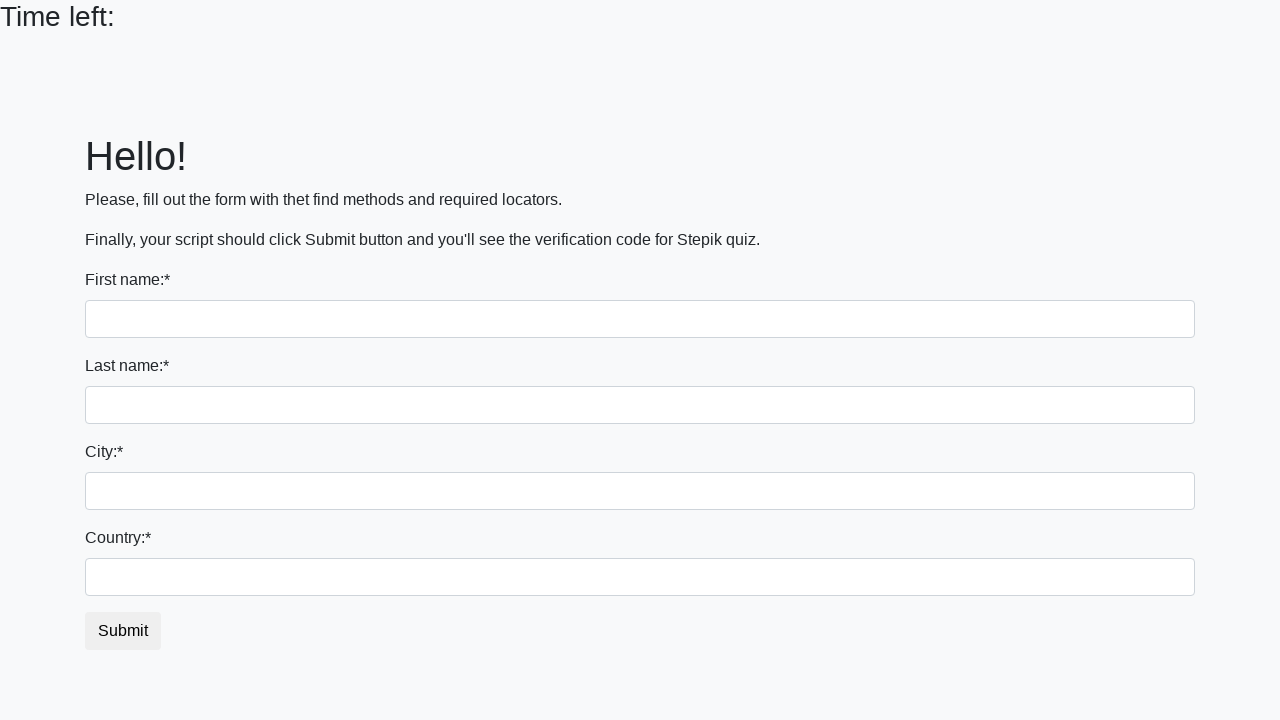

Filled first name field with 'Ivan' on input
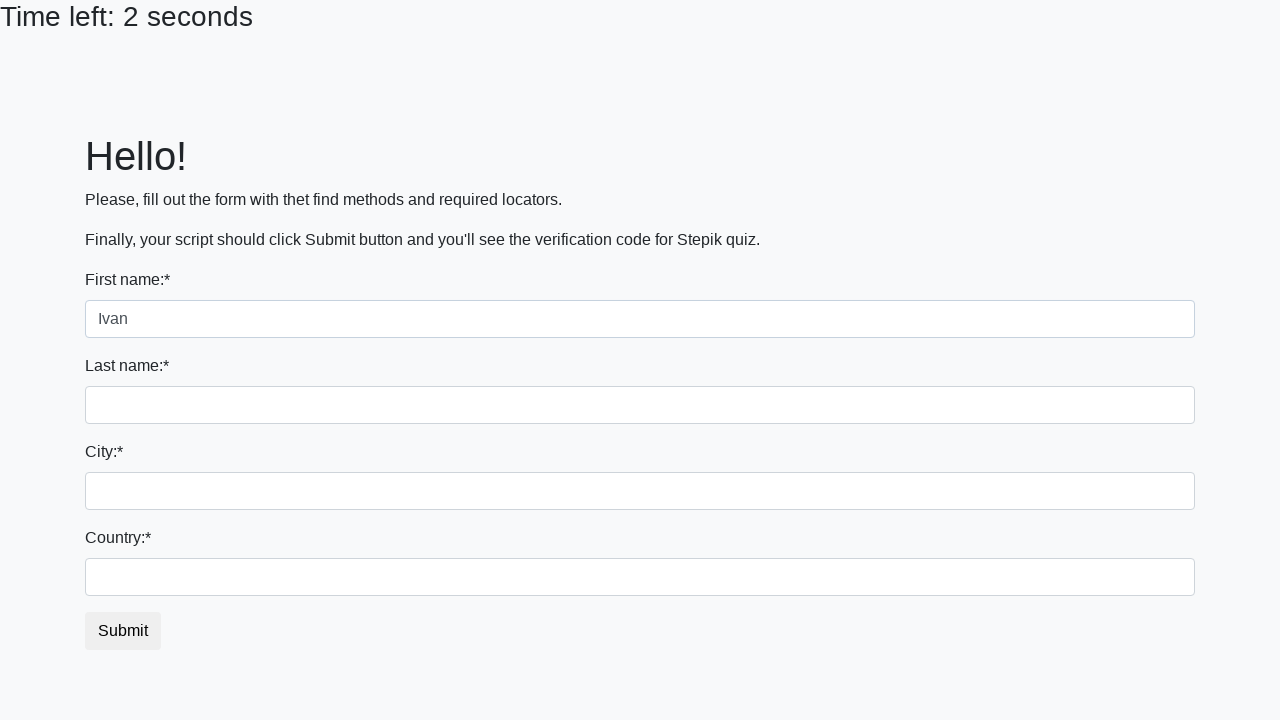

Filled last name field with 'Petrov' on input[name='last_name']
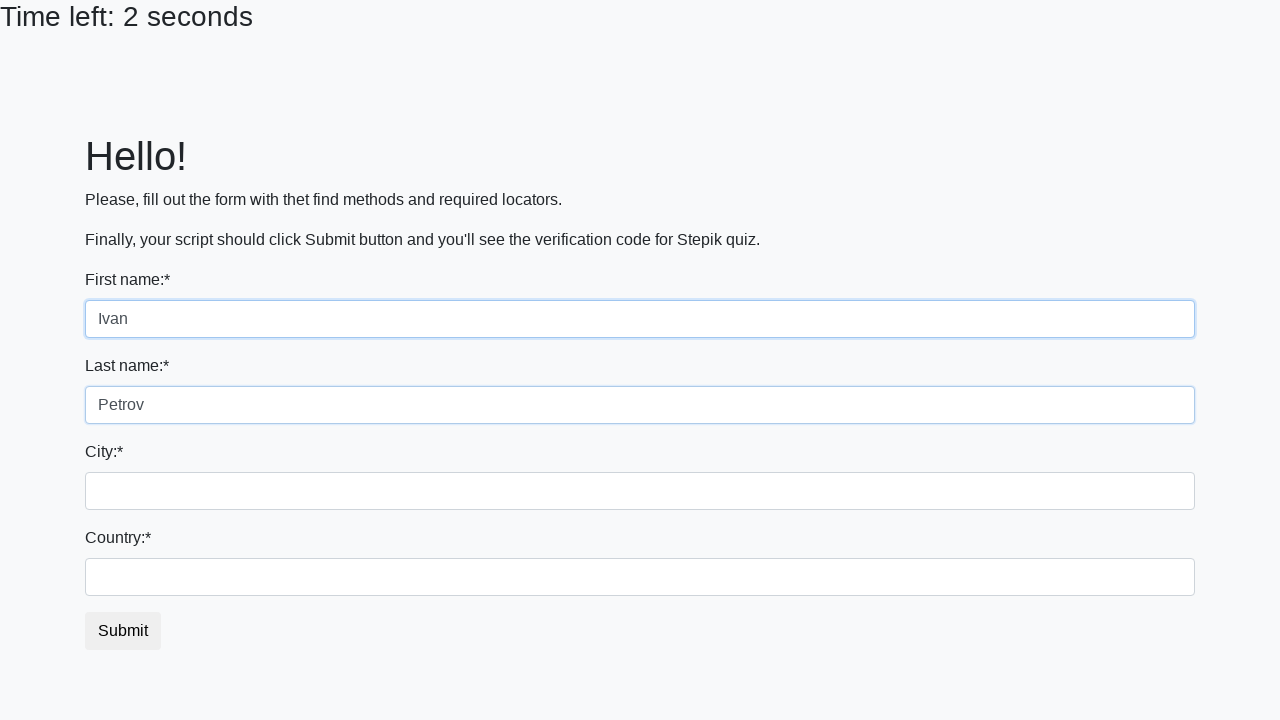

Filled city field with 'Smolensk' on .city
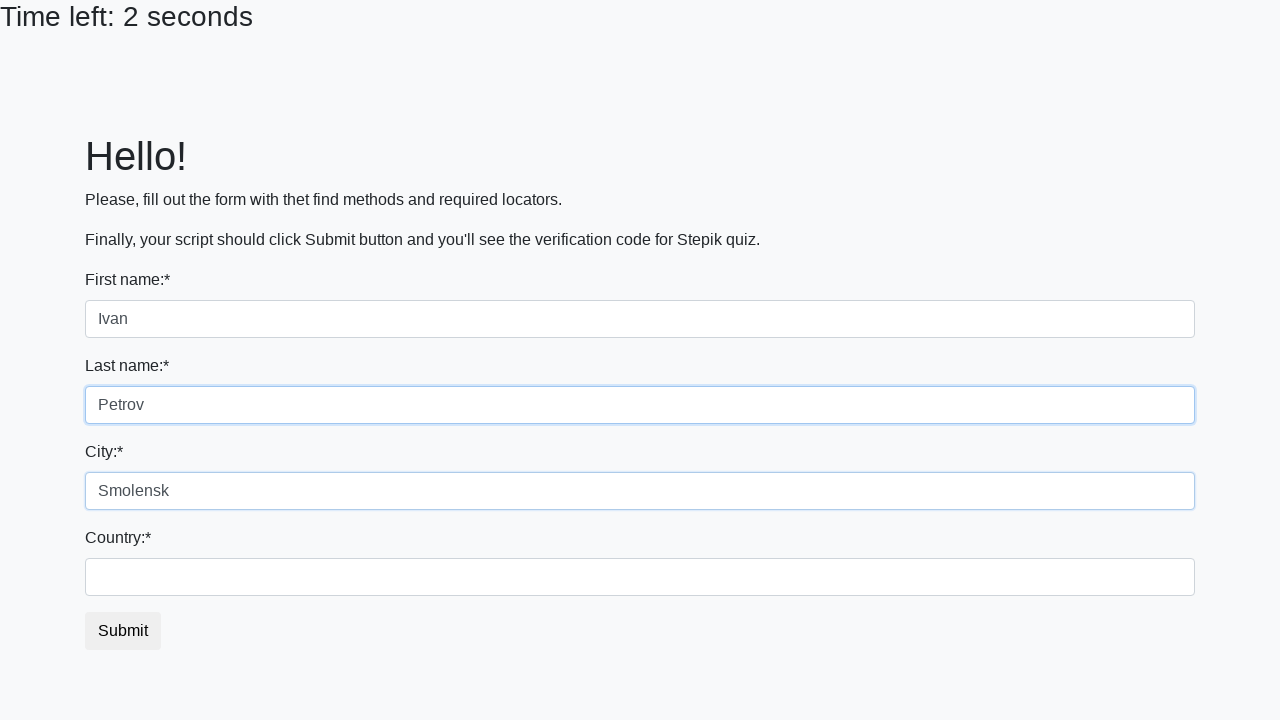

Filled country field with 'Russia' on #country
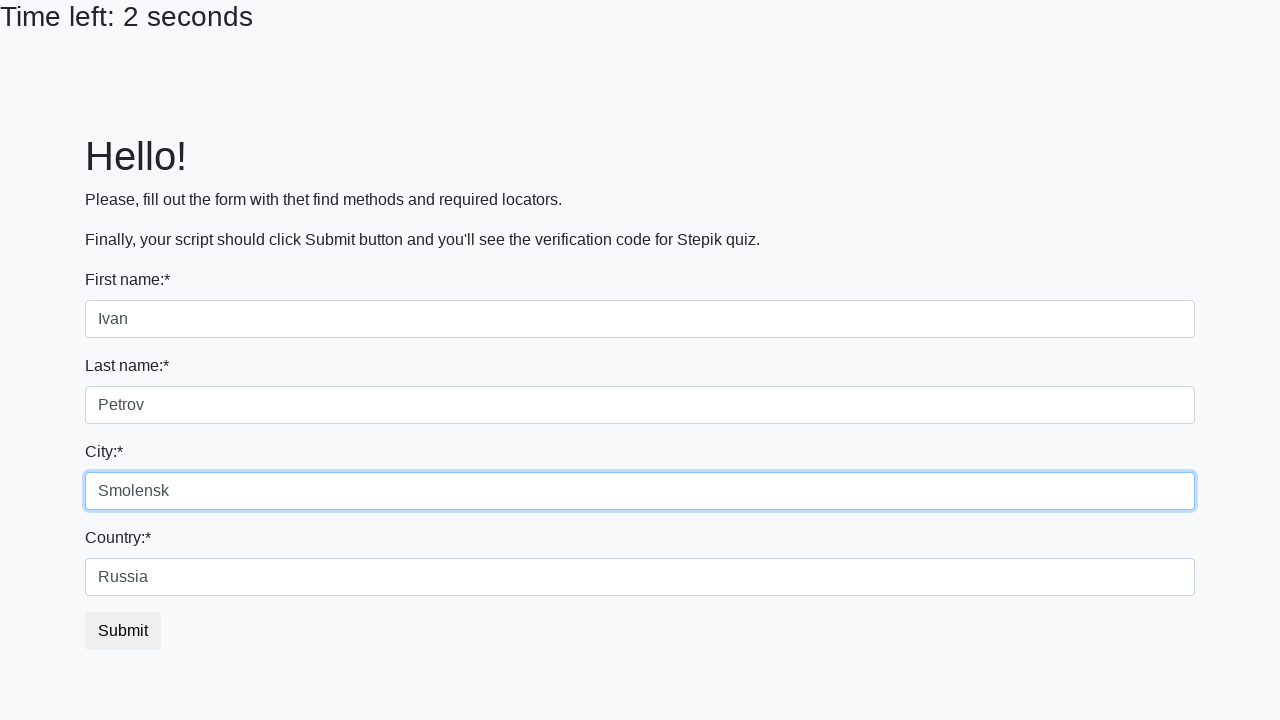

Clicked submit button to submit the form at (123, 631) on button.btn
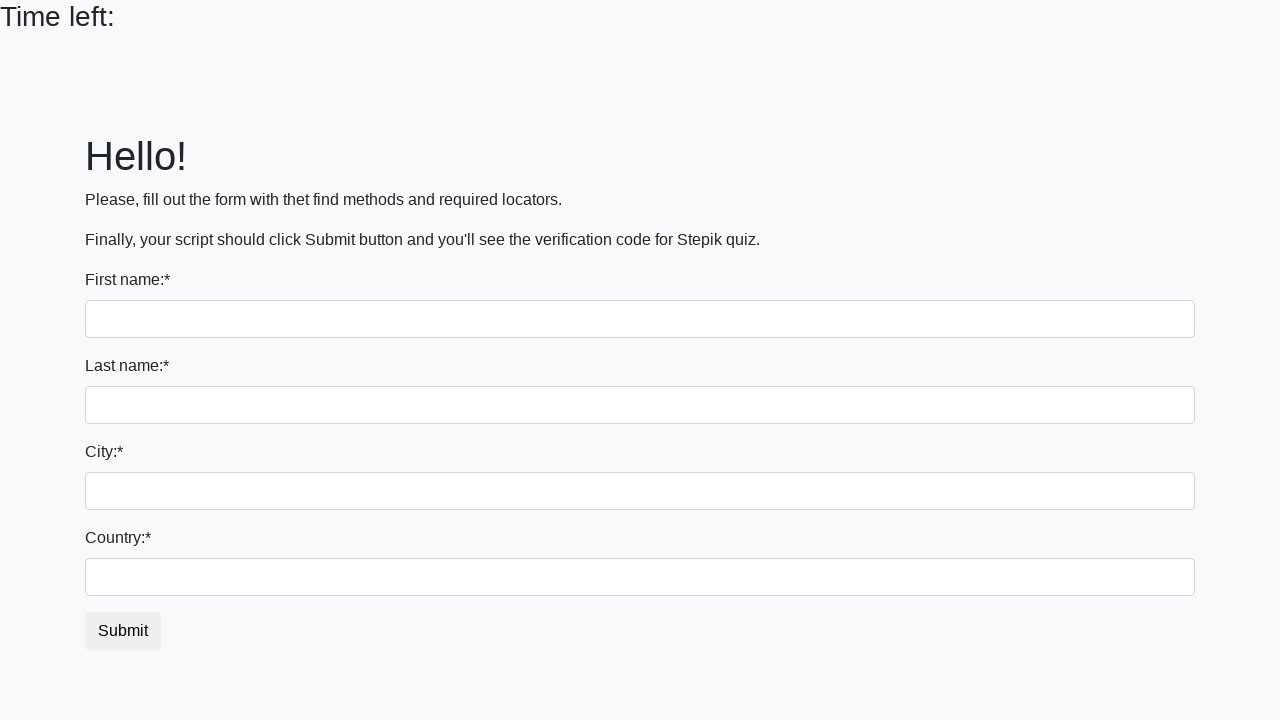

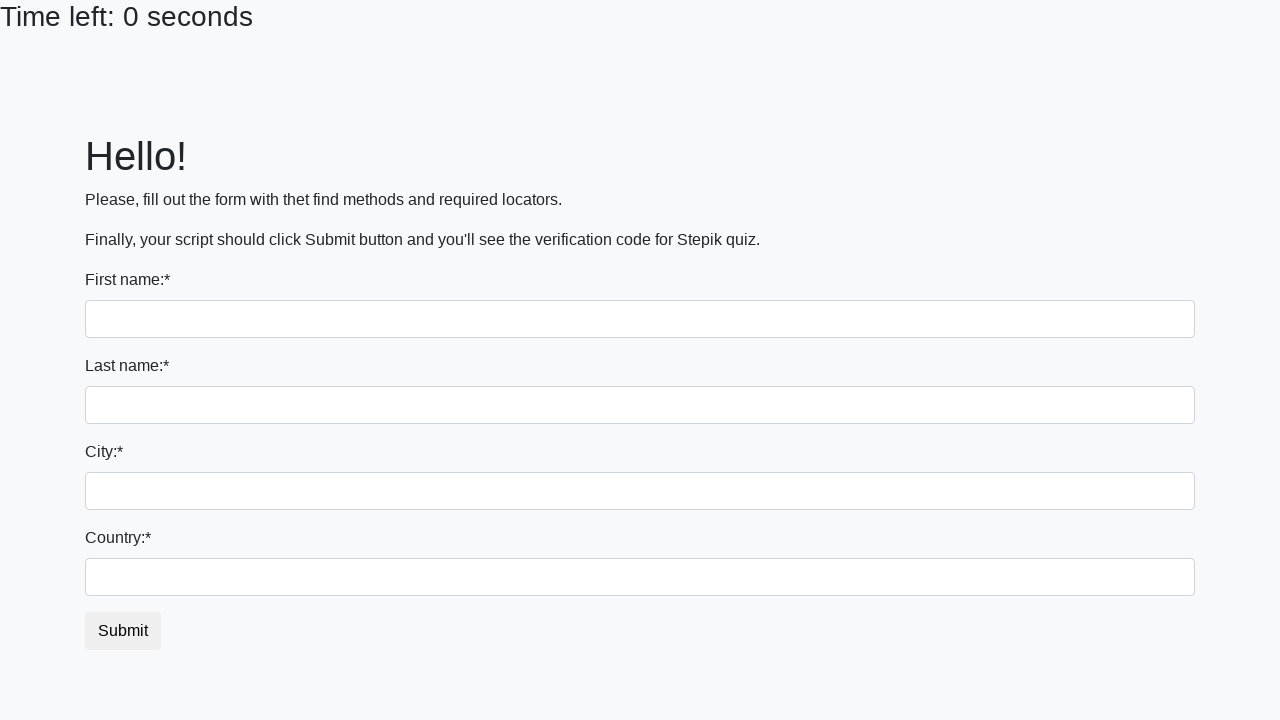